Tests shipping details page by verifying H2 tag text, shipment ID, and customer name after clicking on a shipment link

Starting URL: https://webapps.tekstac.com/shippingDetails/

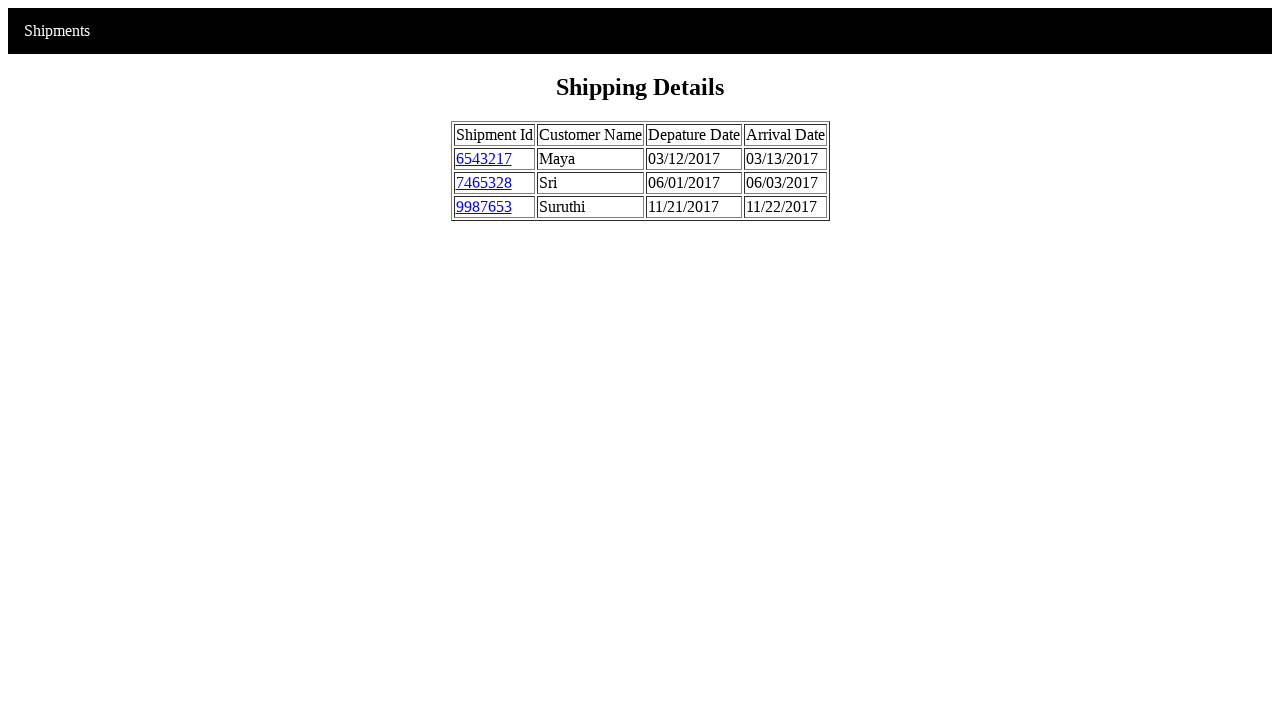

Retrieved H2 tag text content
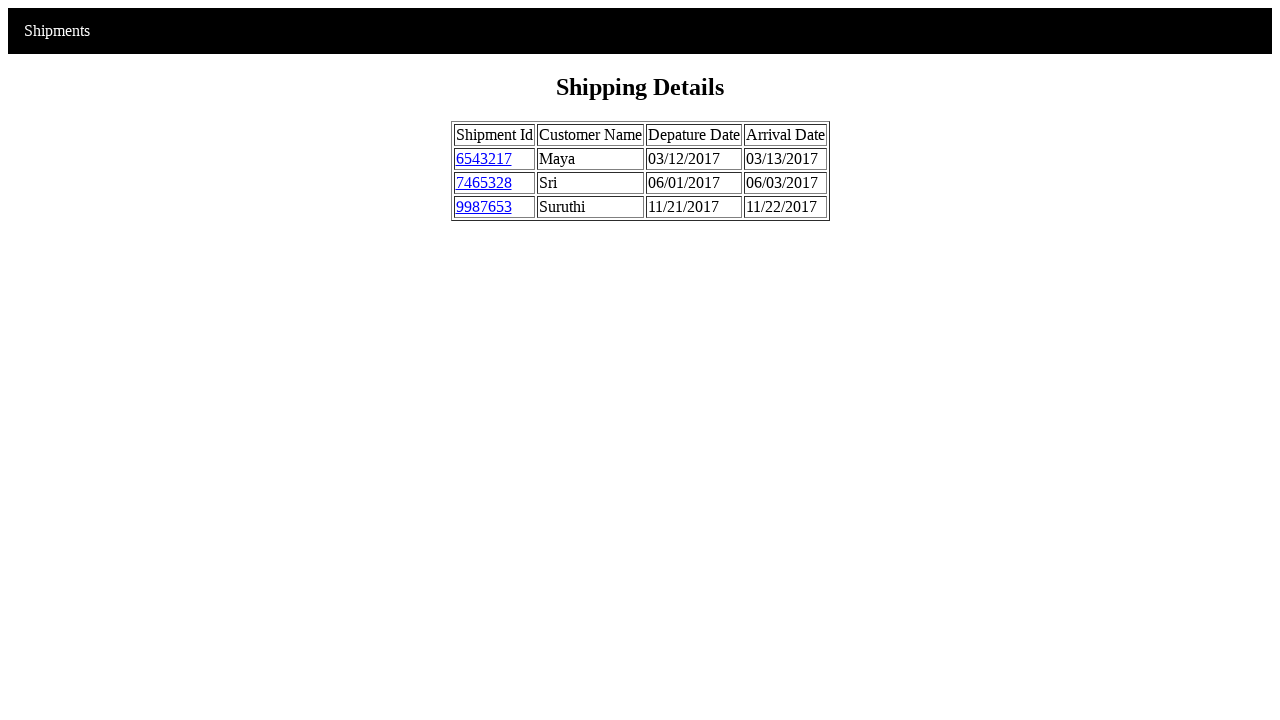

Verified H2 tag contains 'Shipping Details'
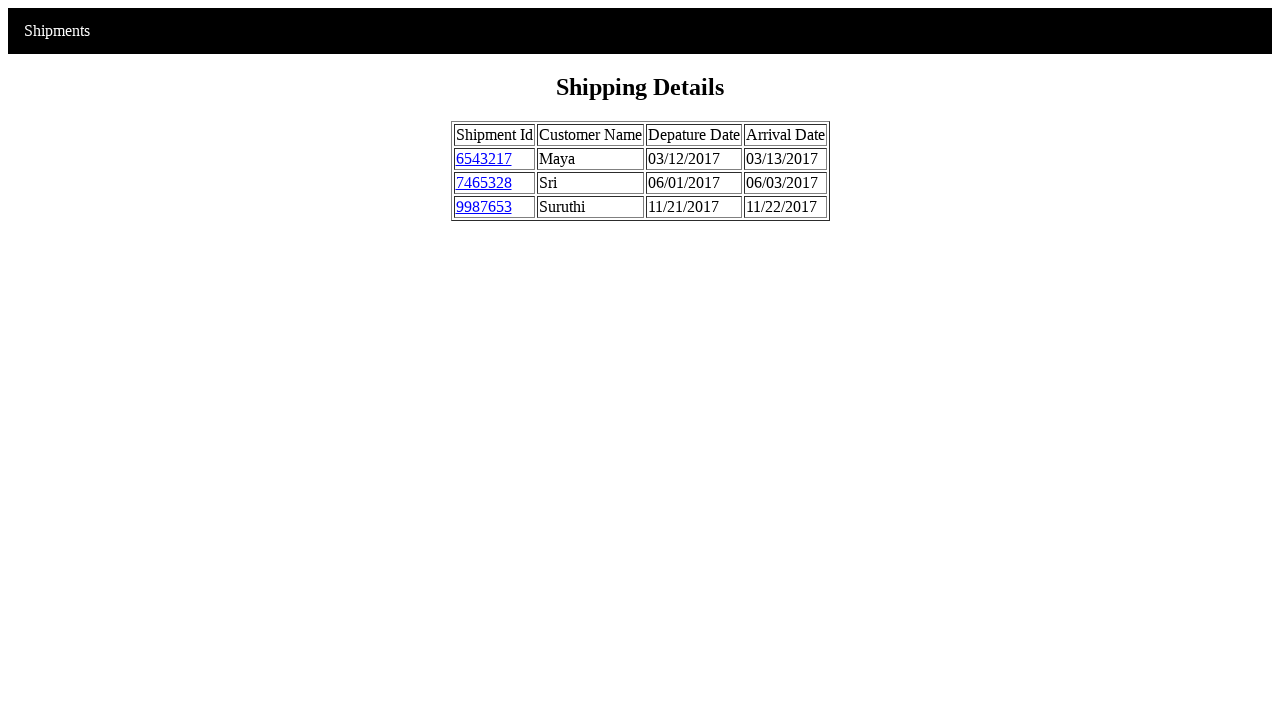

Retrieved shipment ID text content
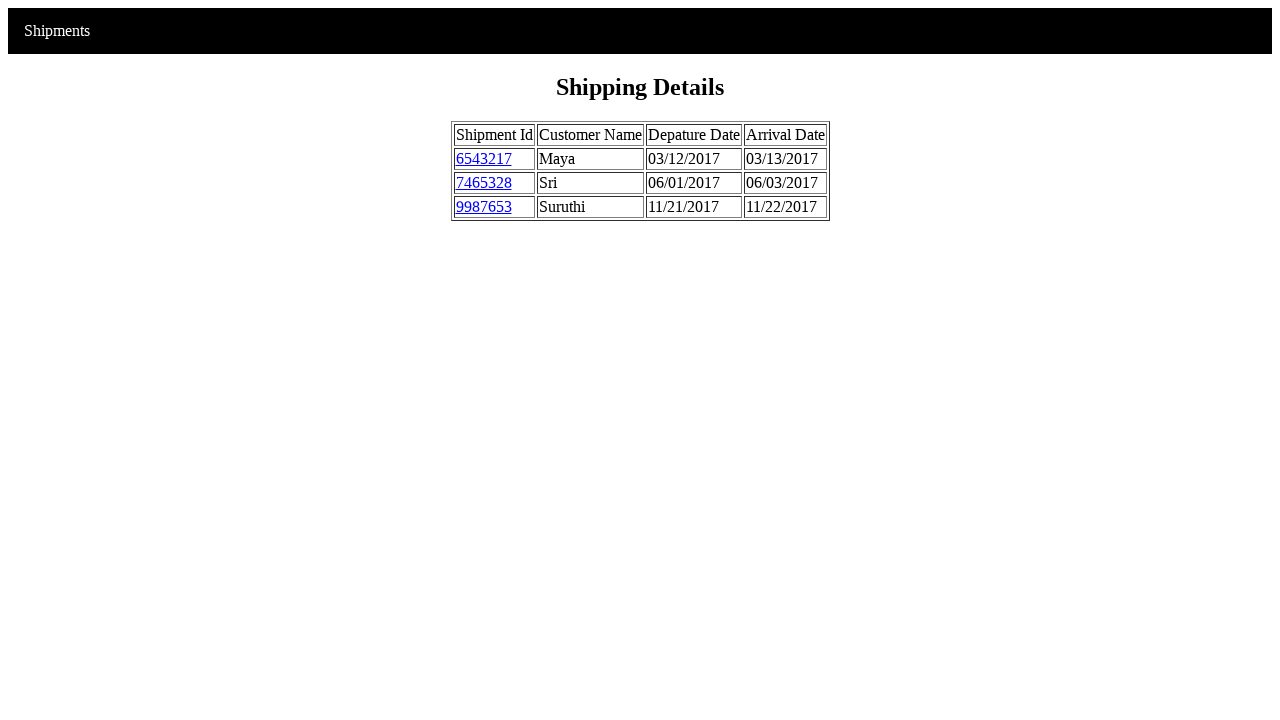

Verified shipment ID equals '6543217'
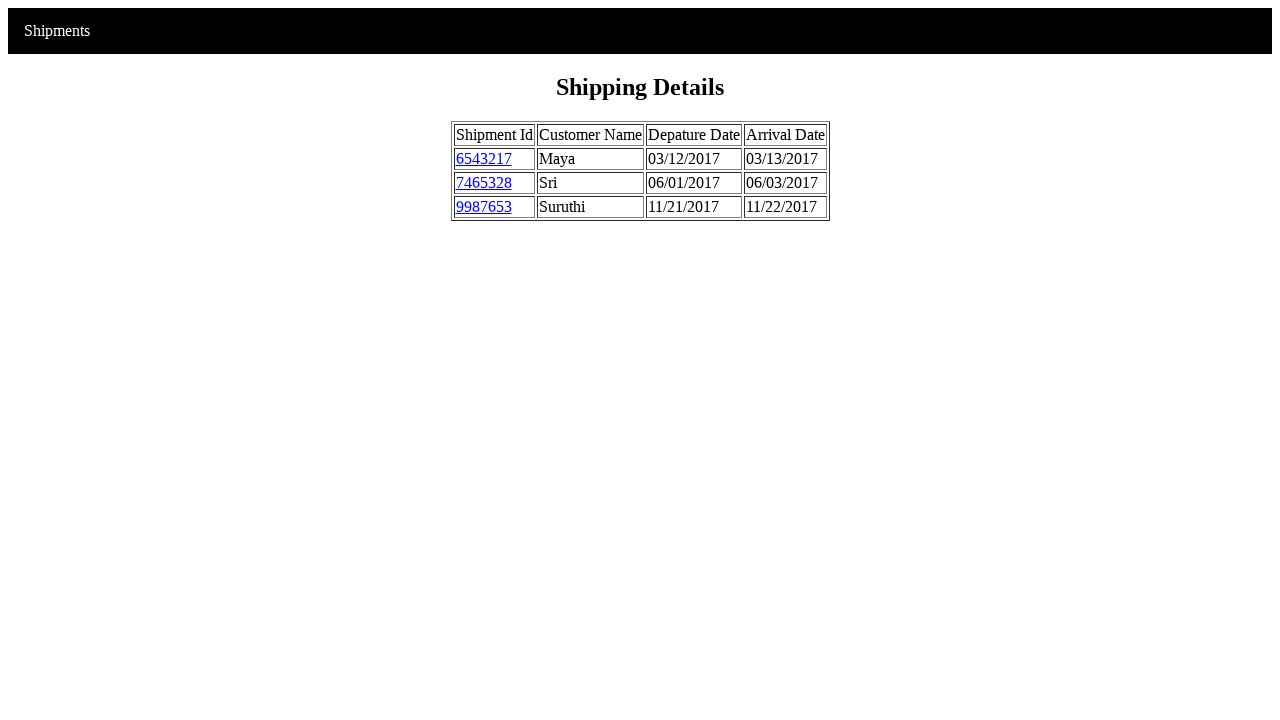

Clicked on shipment ID link at (484, 158) on xpath=//div[@id='shippingTable']/table/tbody/tr[2]/td[1]/a
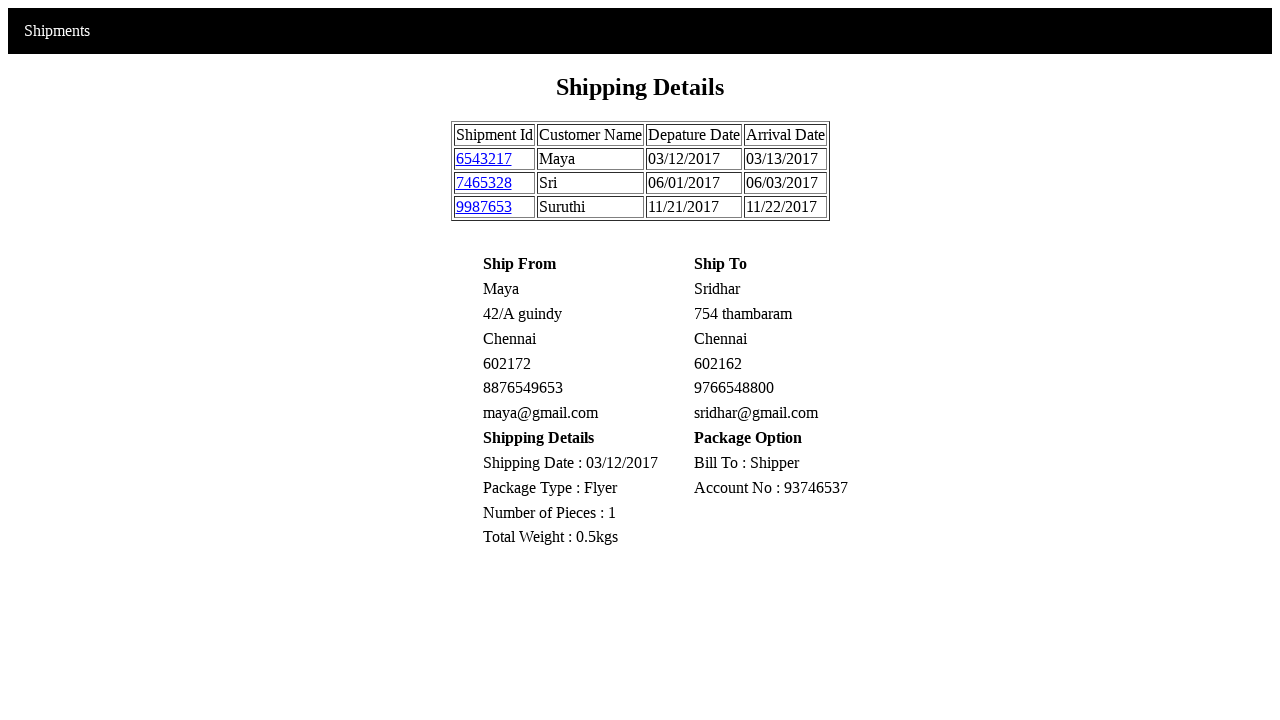

Retrieved customer name text content after clicking shipment link
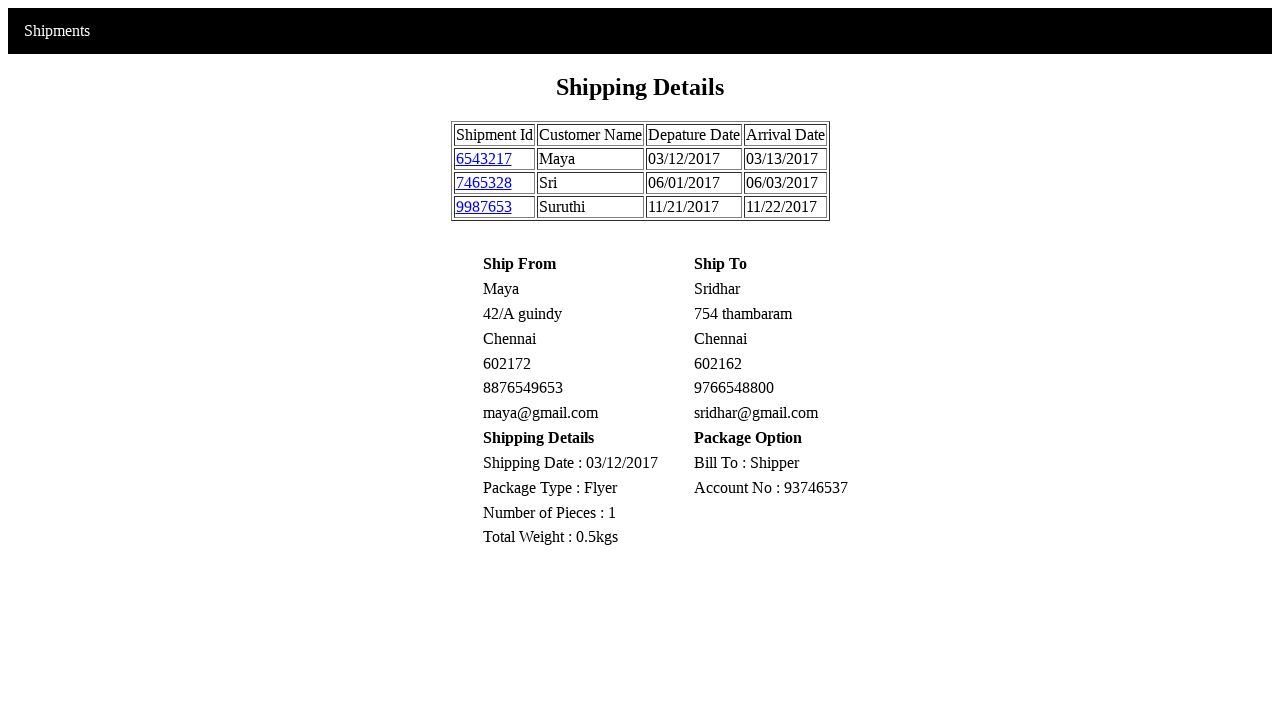

Verified customer name equals 'Maya'
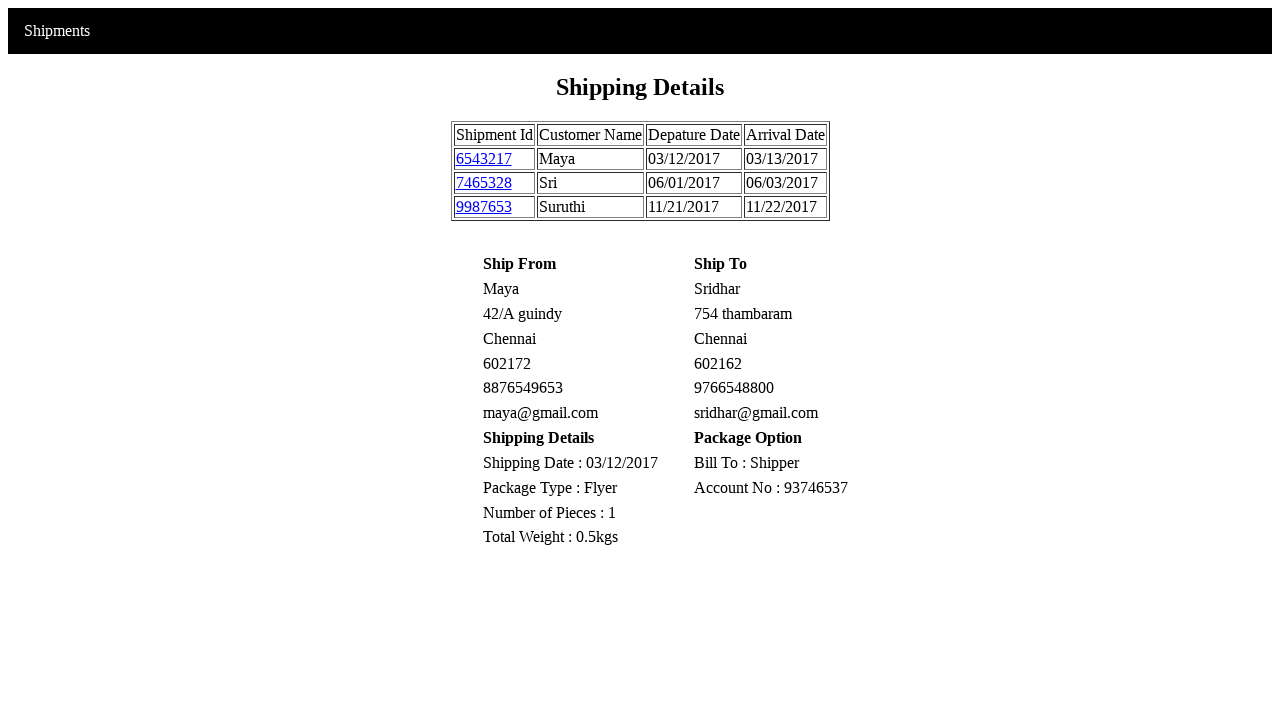

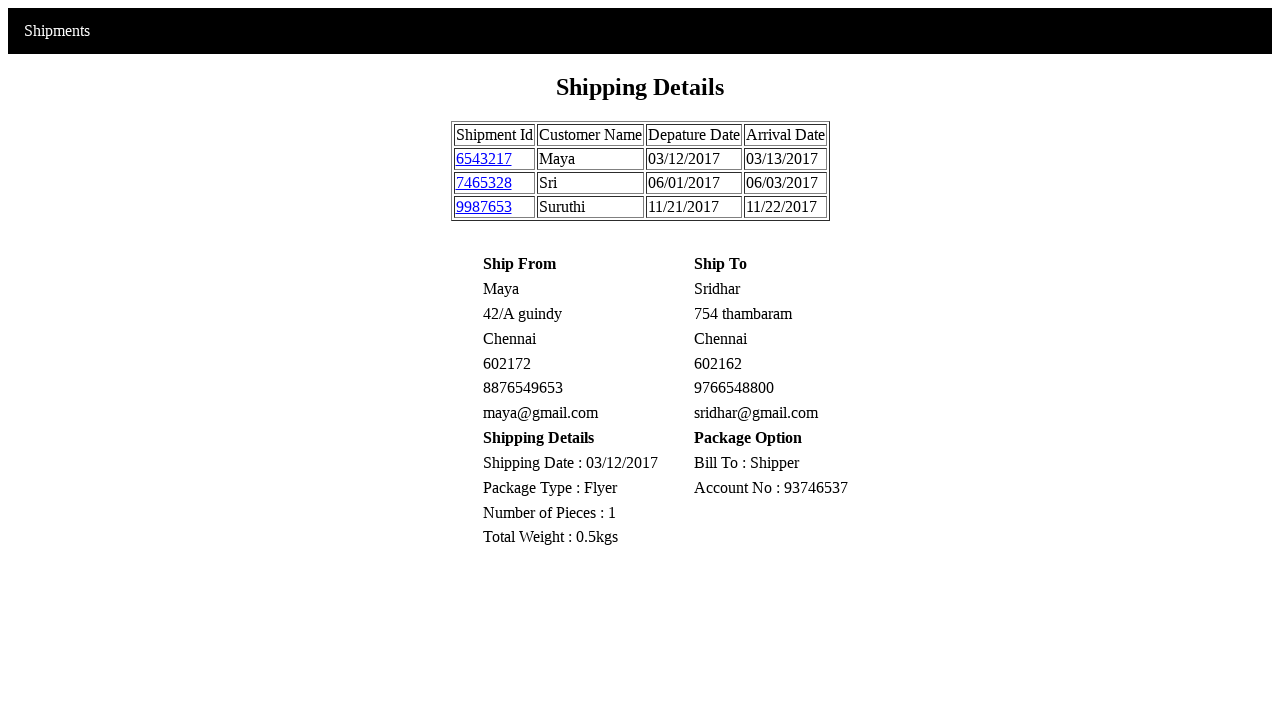